Navigates to GroTechMinds website and performs a double-click action on the Courses link

Starting URL: https://grotechminds.com/

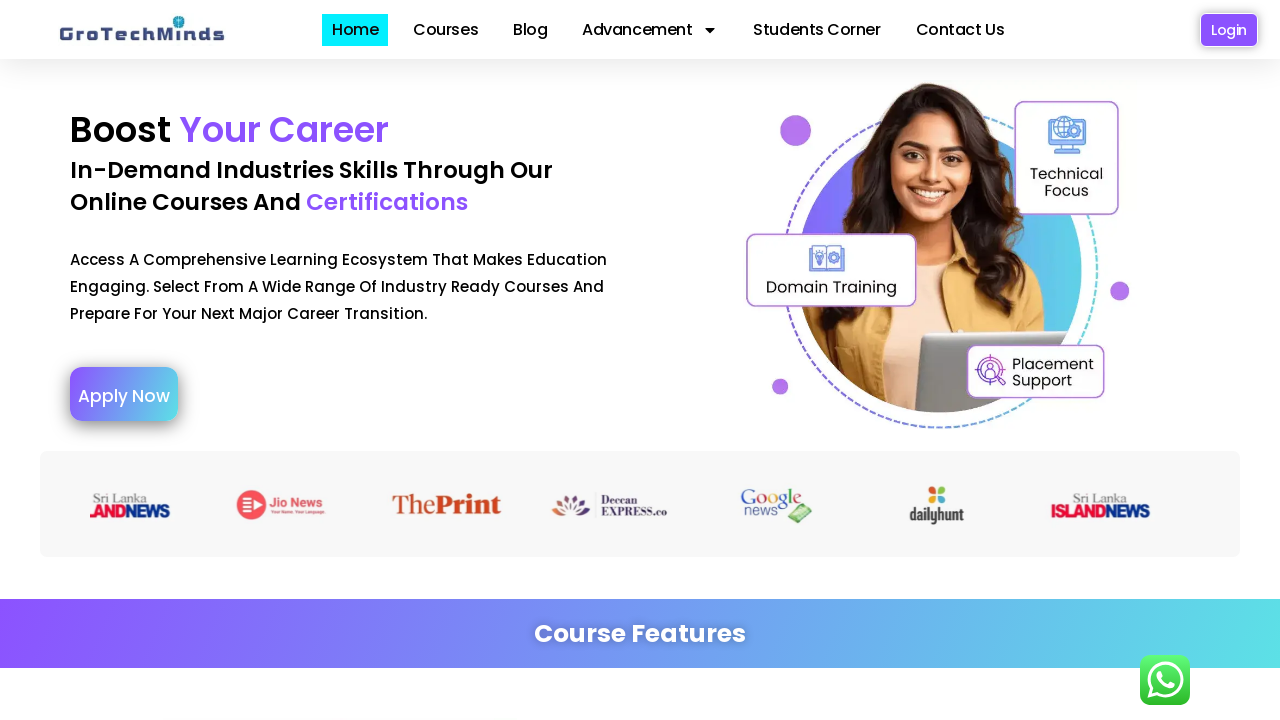

Navigated to GroTechMinds website
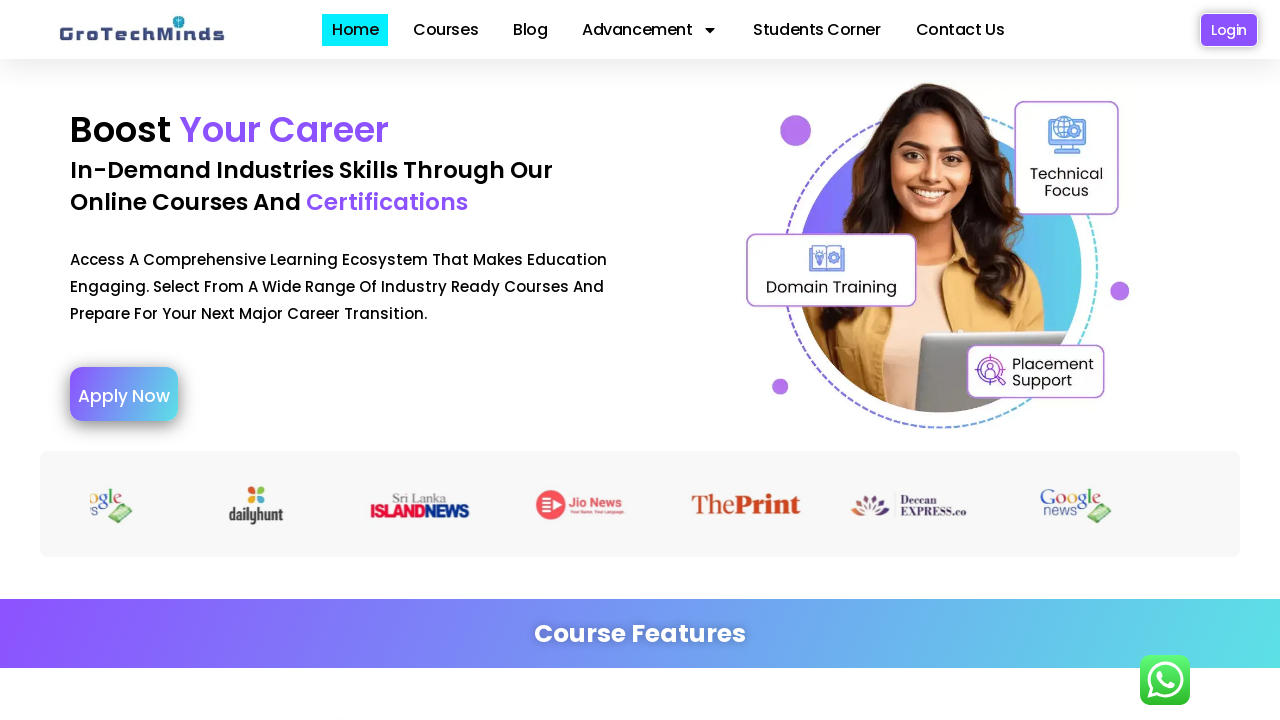

Located the Courses link
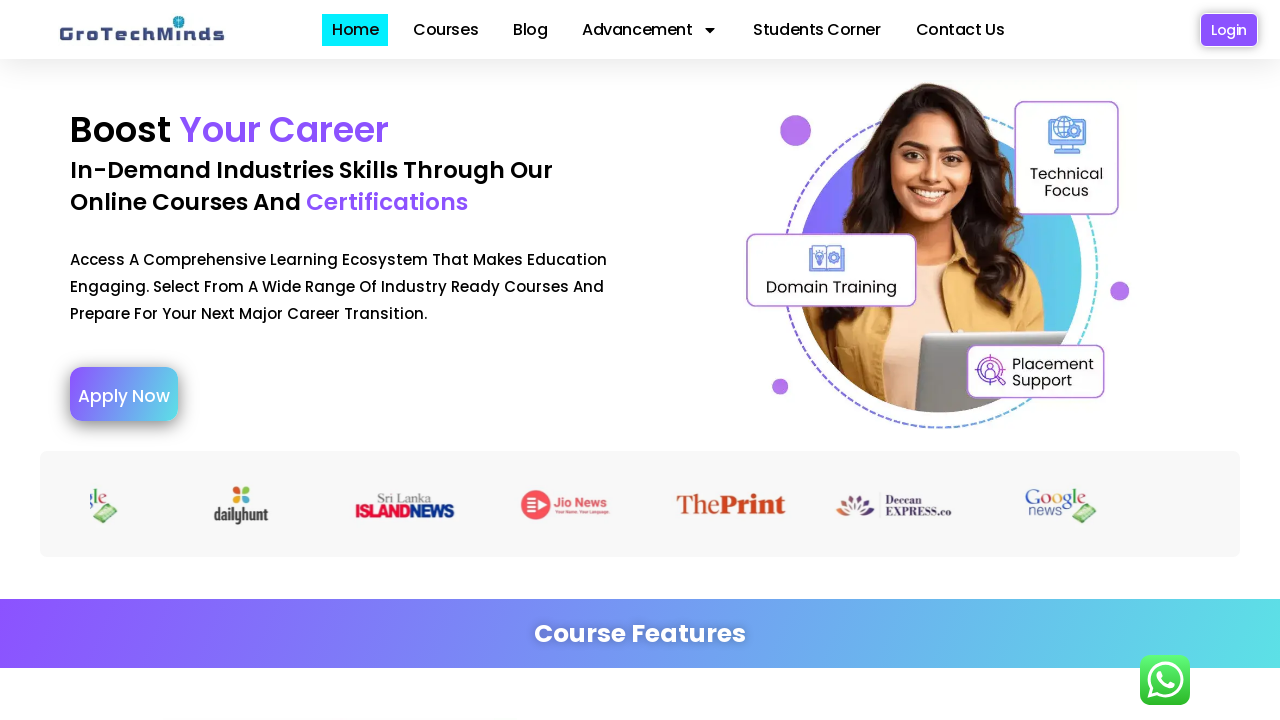

Performed double-click action on the Courses link at (446, 30) on (//a[.='Courses'])[1]
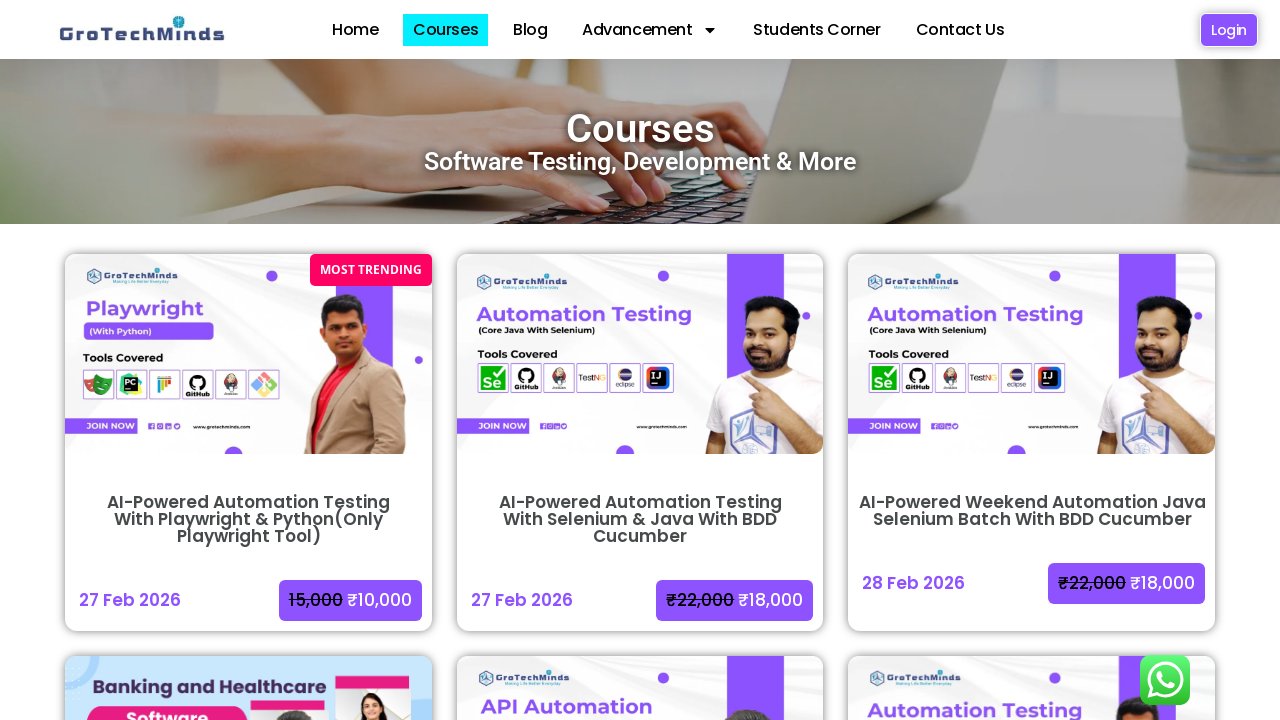

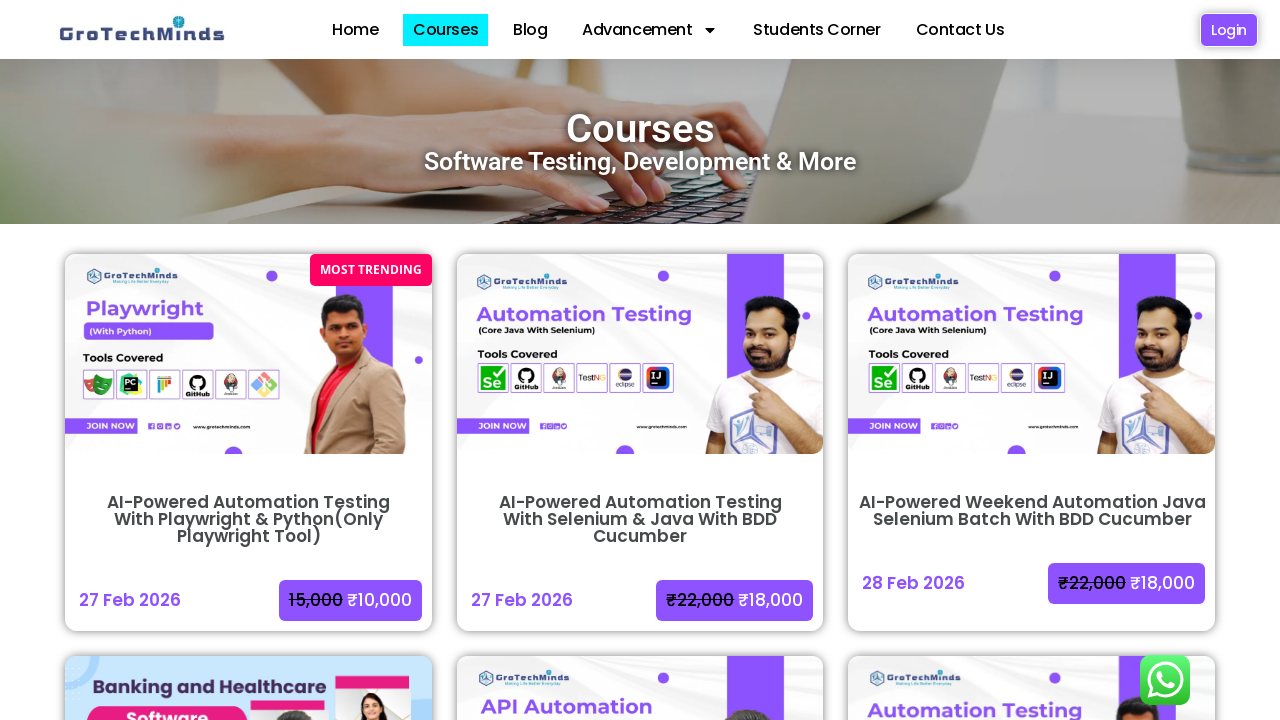